Tests navigation by clicking "Browse Languages" menu, then clicking "Start" menu, and verifying the h2 heading displays "Welcome to 99 Bottles of Beer"

Starting URL: http://www.99-bottles-of-beer.net/

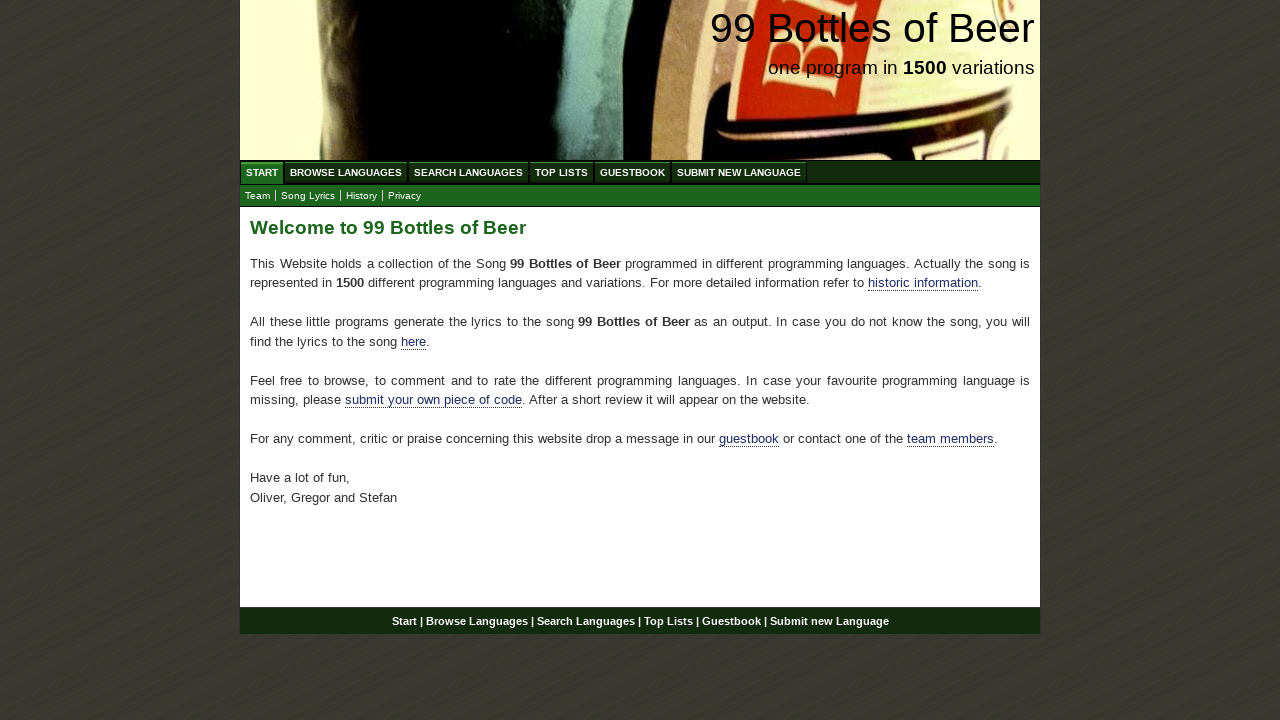

Clicked 'Browse Languages' menu item at (346, 172) on xpath=//a[@href='/abc.html']
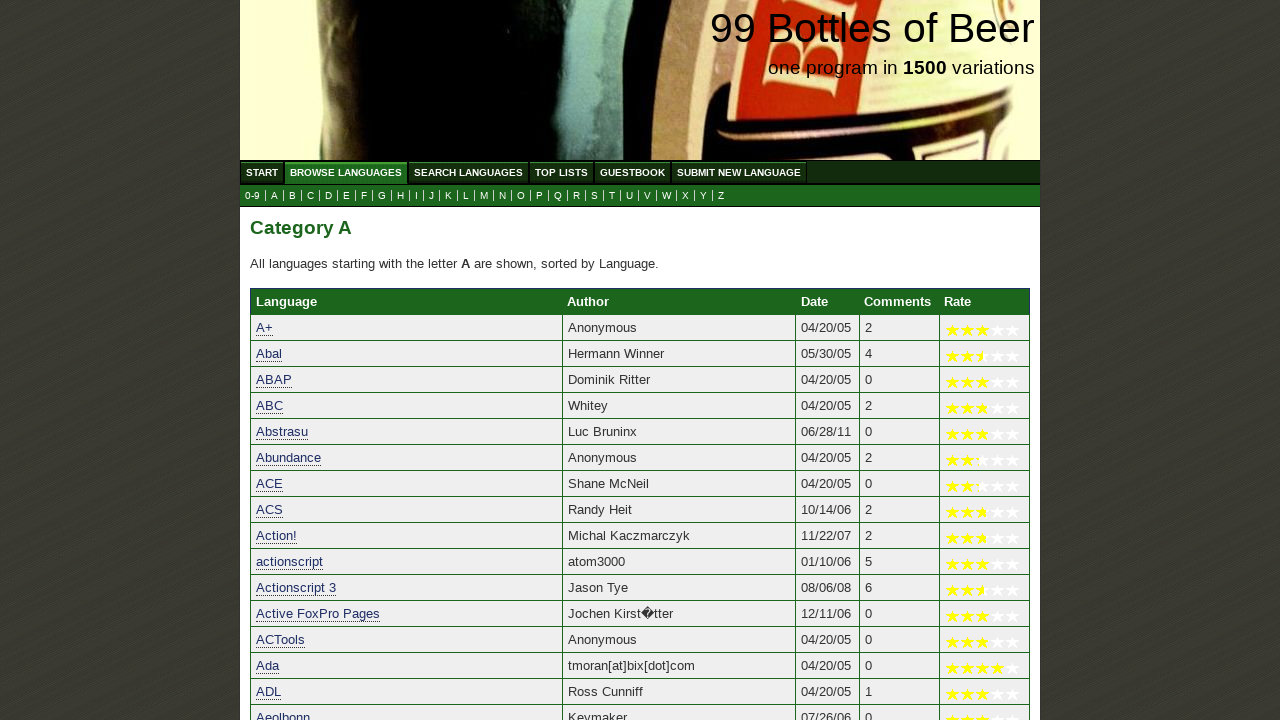

Clicked 'Start' menu item to return to homepage at (262, 172) on xpath=//a[@href='/']
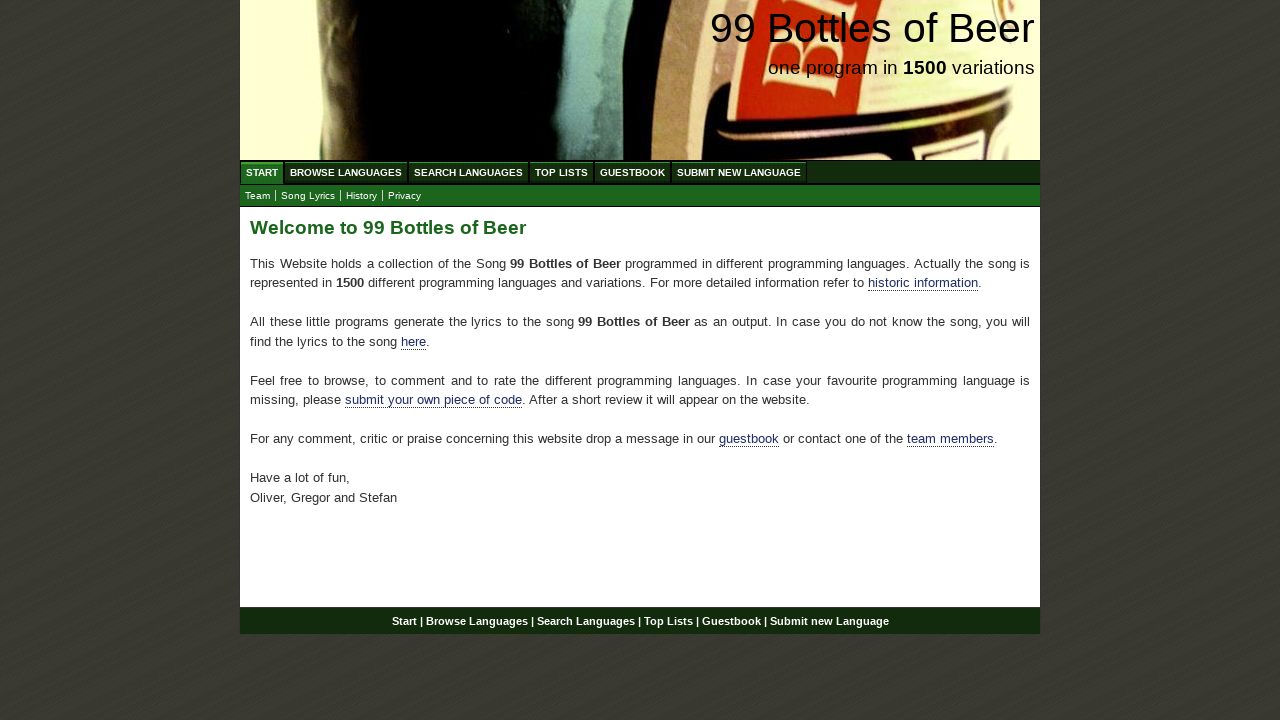

Waited for h2 heading to load
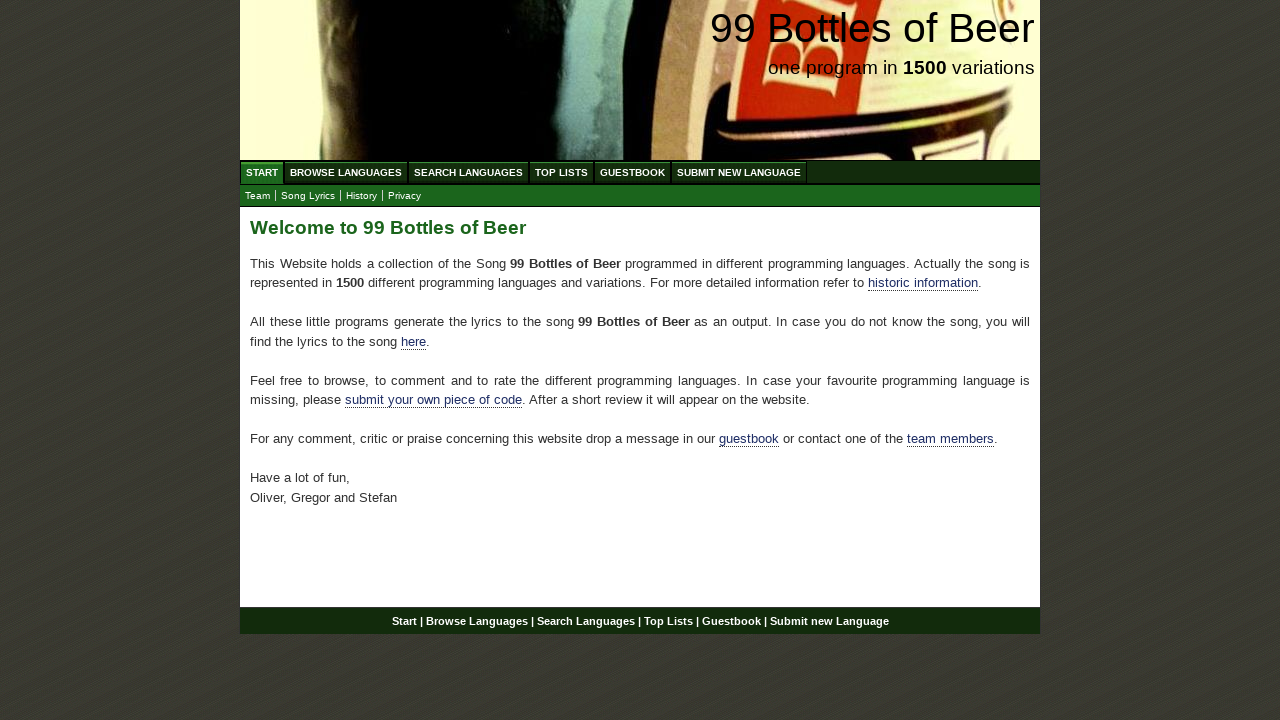

Retrieved h2 heading text content
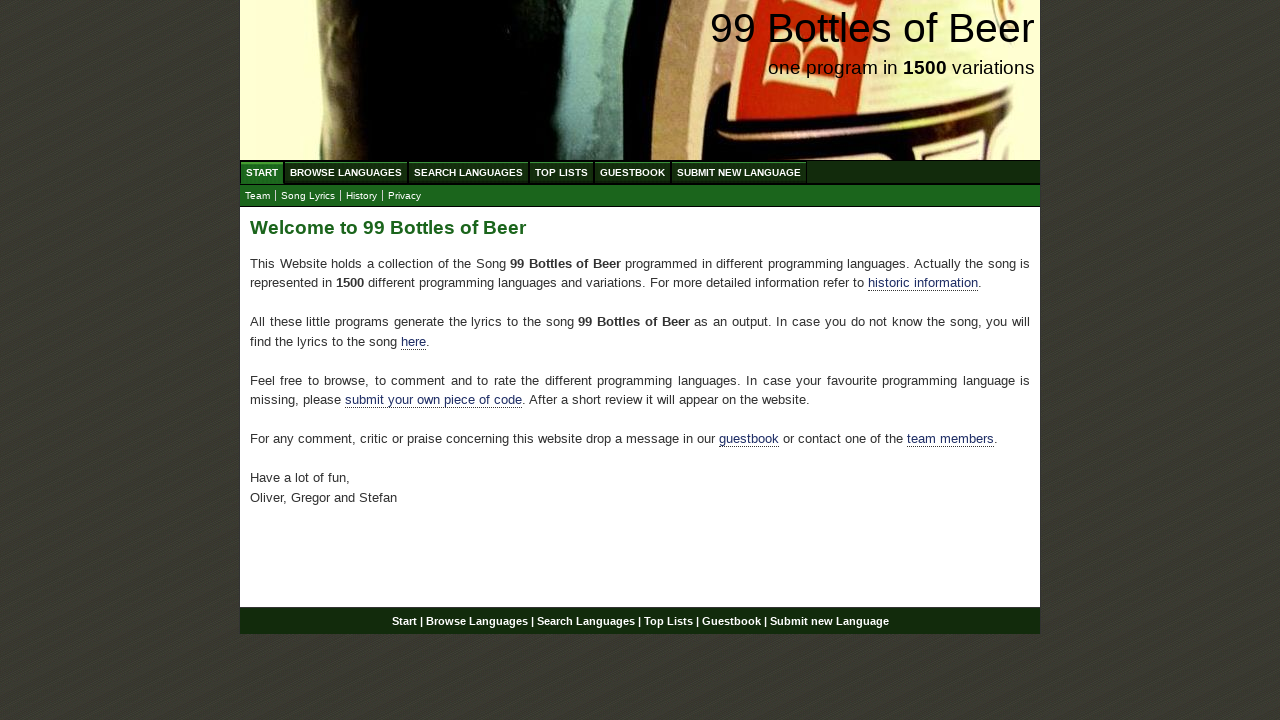

Verified h2 heading displays 'Welcome to 99 Bottles of Beer'
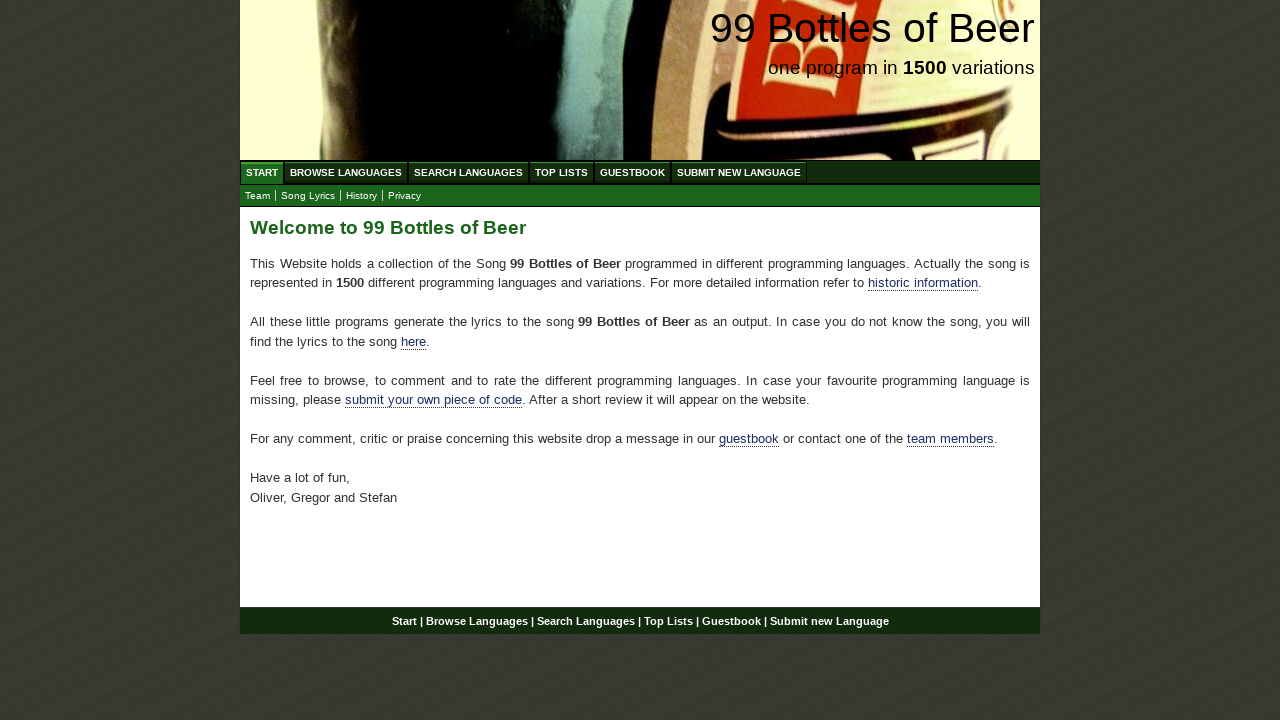

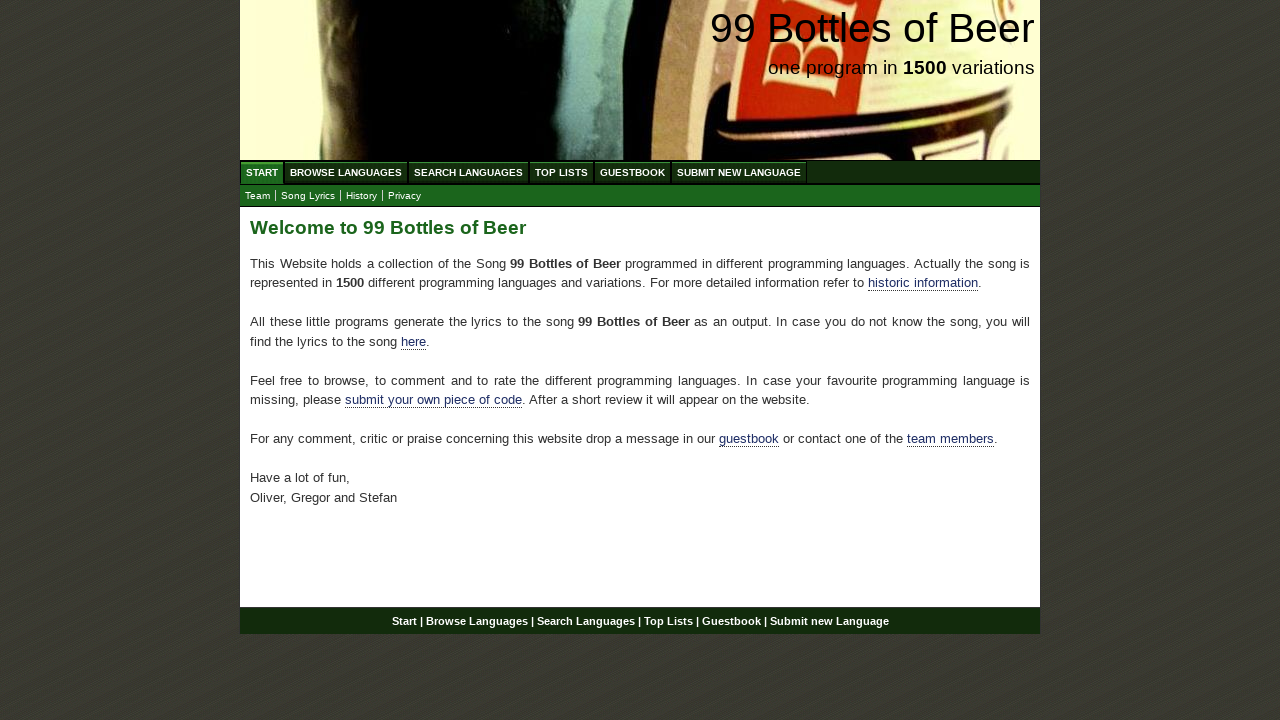